Tests successful account creation by filling all required fields with valid data

Starting URL: https://www.sharelane.com/cgi-bin/register.py

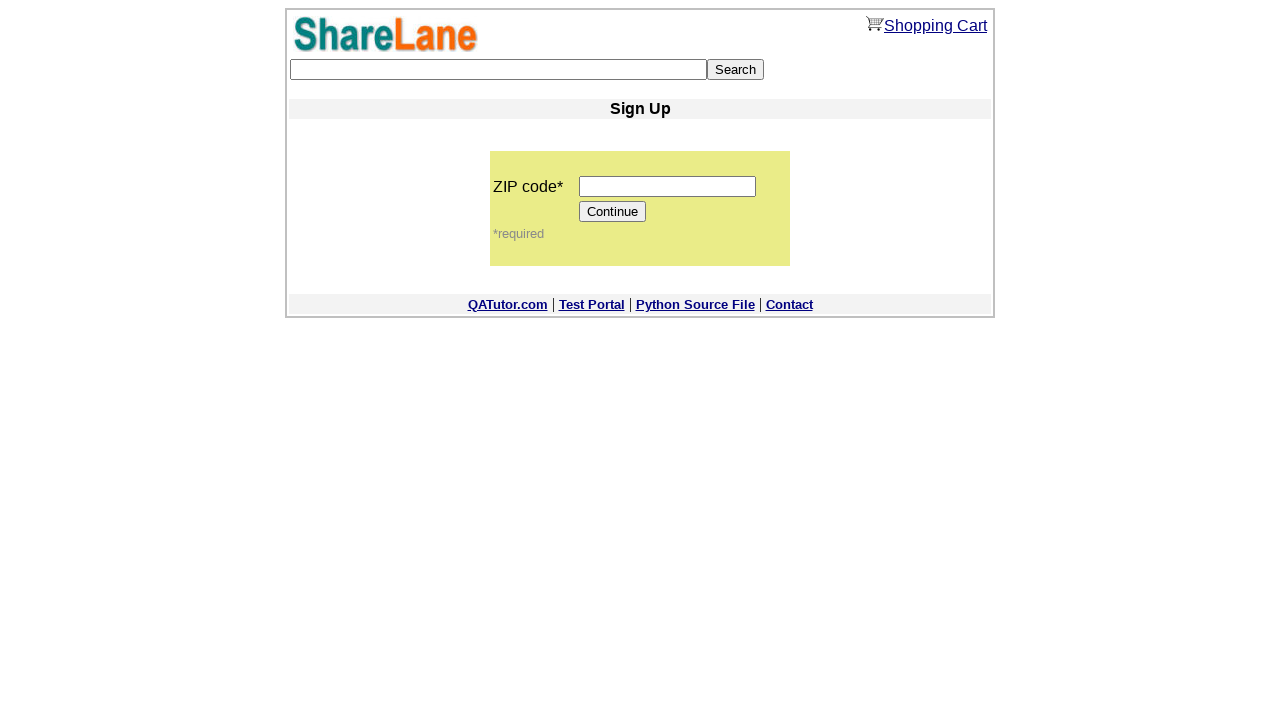

Filled zip code field with '11111' on input[name='zip_code']
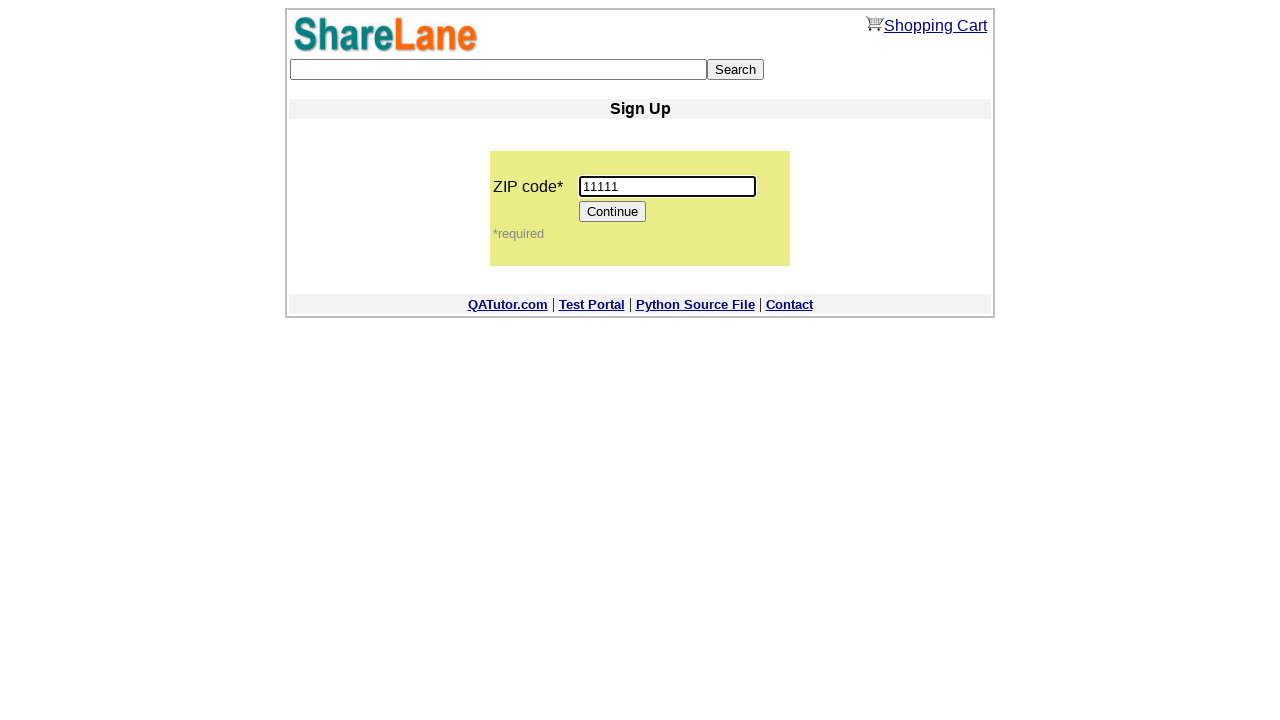

Clicked Continue button to proceed to registration form at (613, 212) on input[value='Continue']
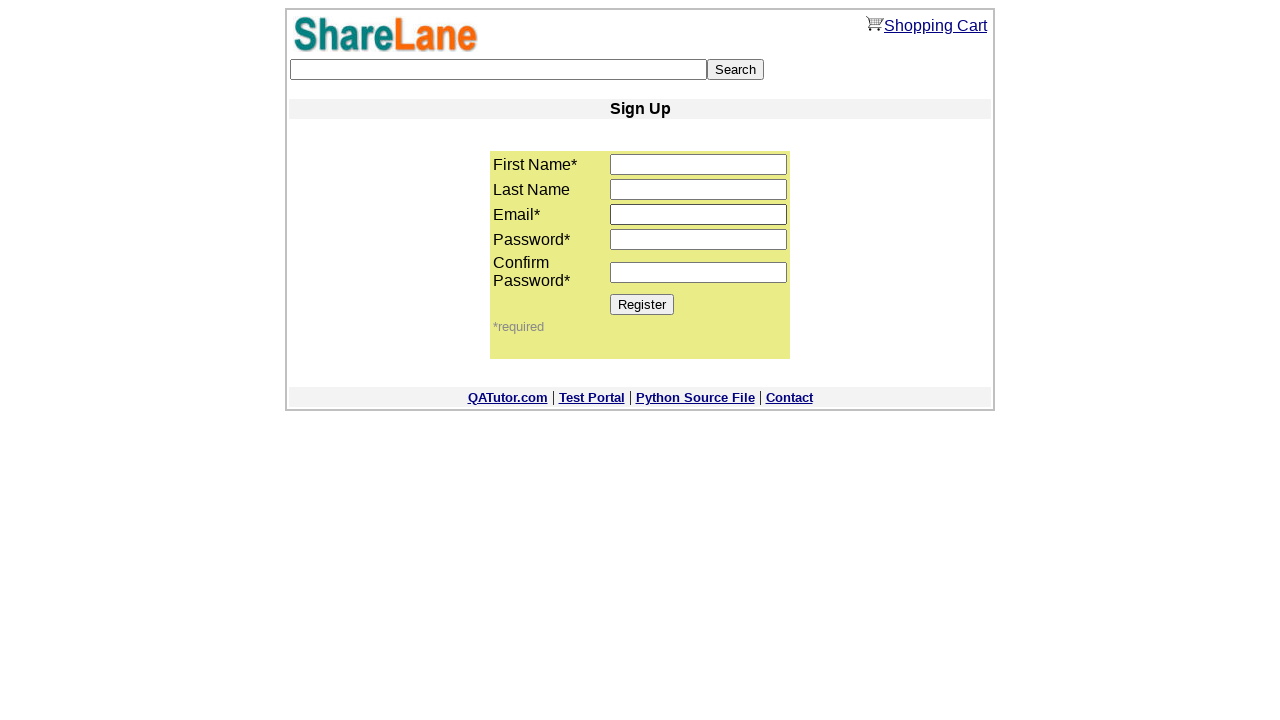

Filled first name field with 'Joe' on input[name='first_name']
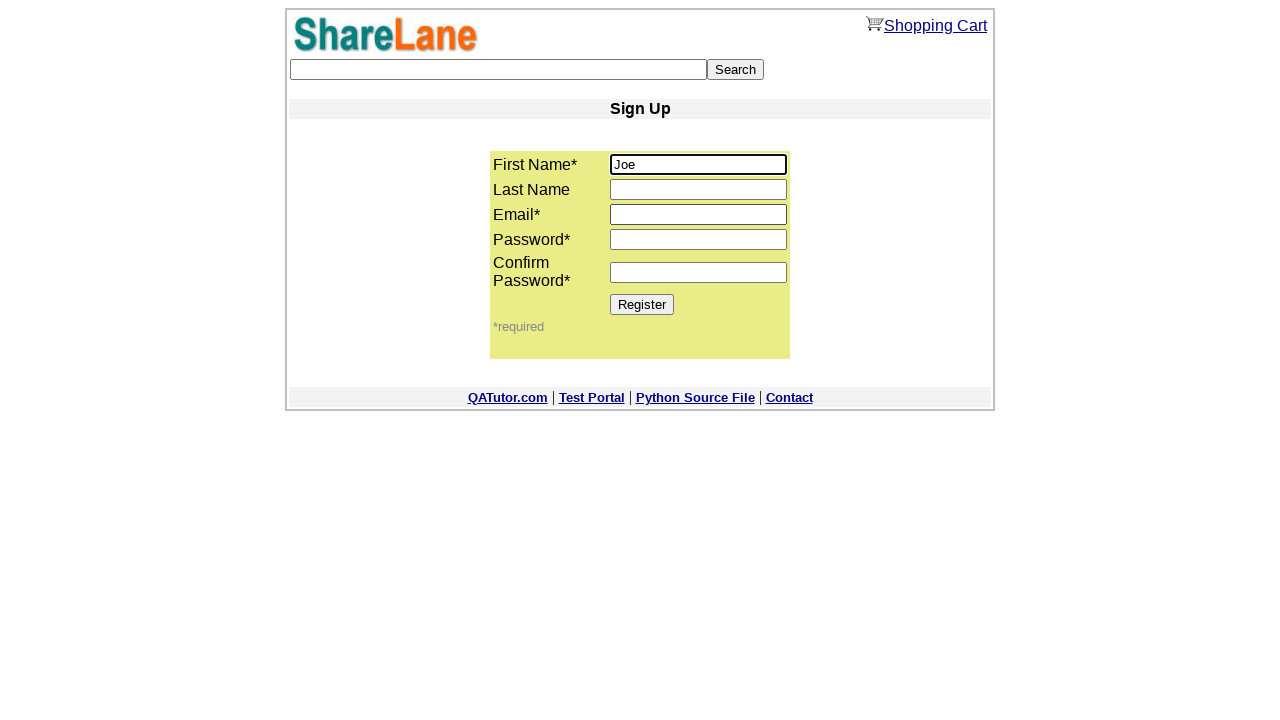

Filled last name field with 'Doe' on input[name='last_name']
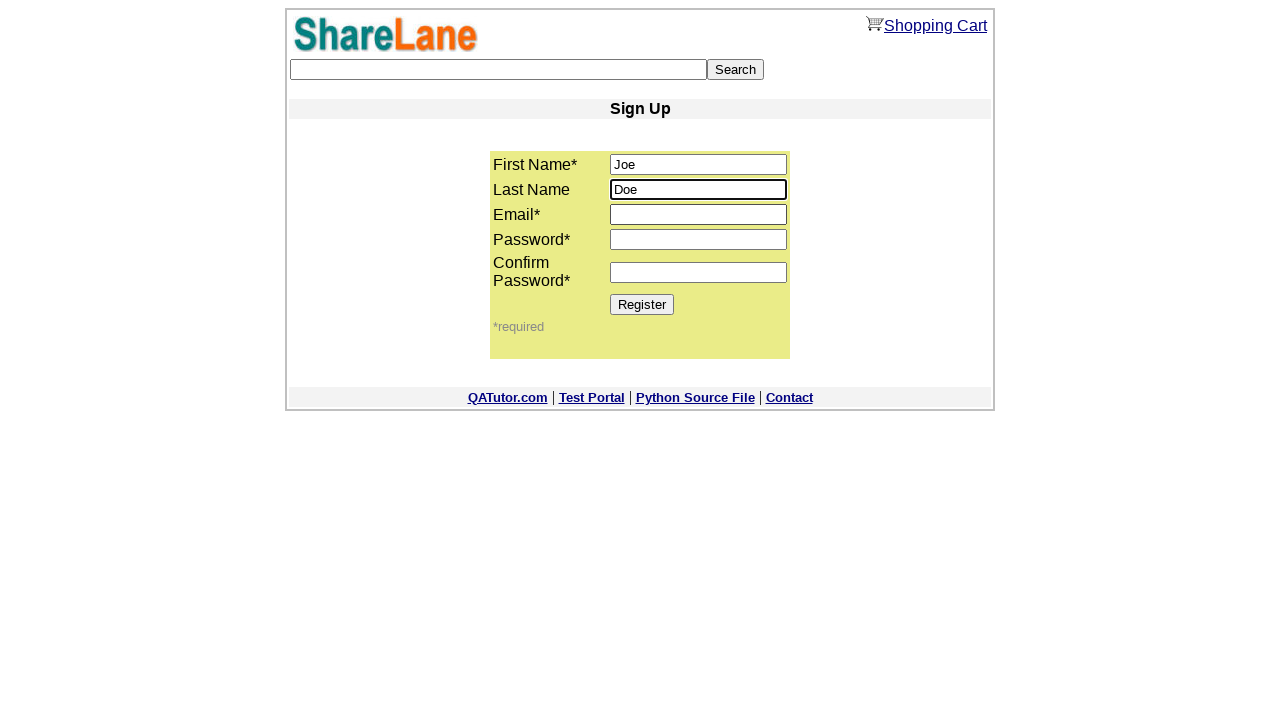

Filled email field with 'testuser123@example.com' on input[name='email']
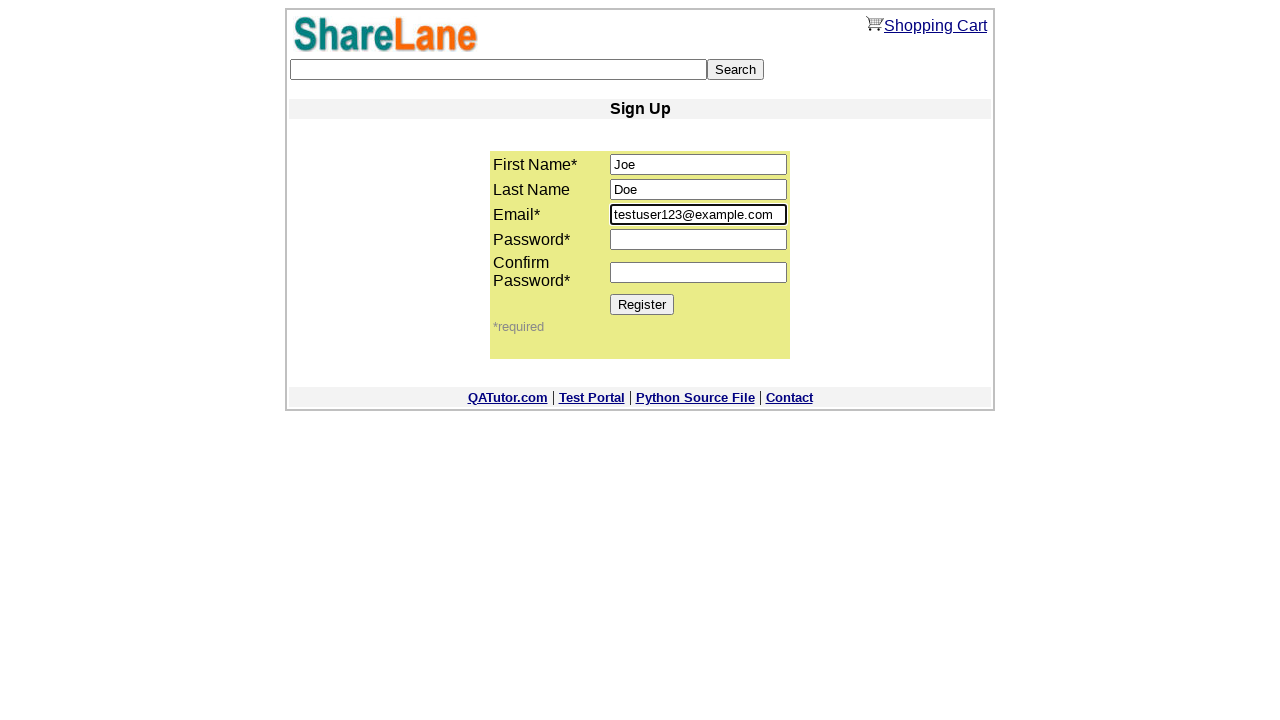

Filled password field with '123456' on input[name='password1']
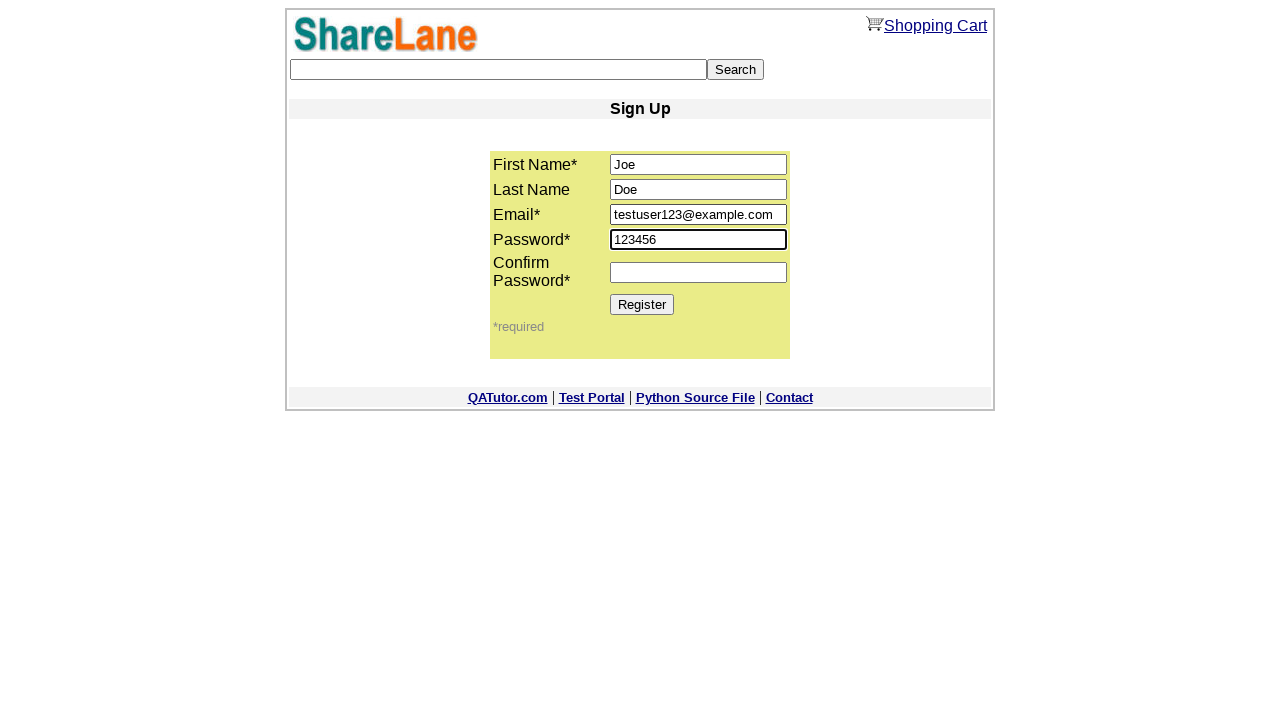

Filled password confirmation field with '123456' on input[name='password2']
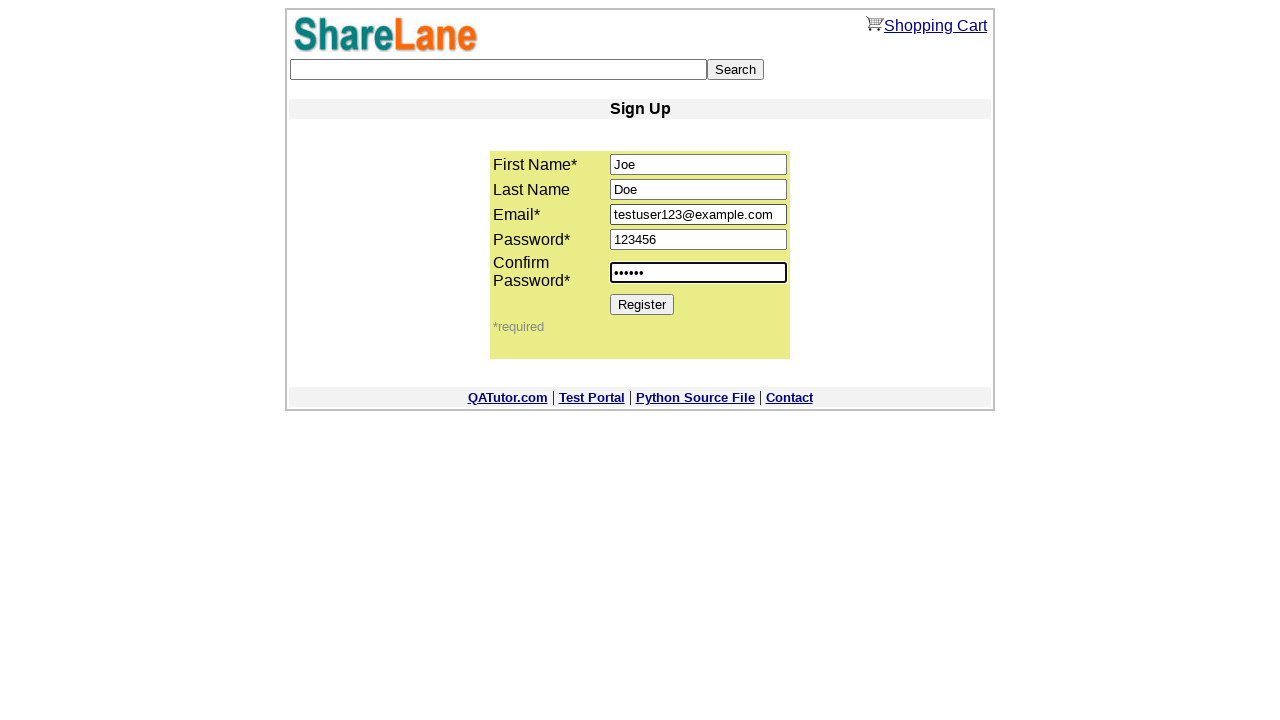

Clicked Register button to submit account creation form at (642, 304) on input[value='Register']
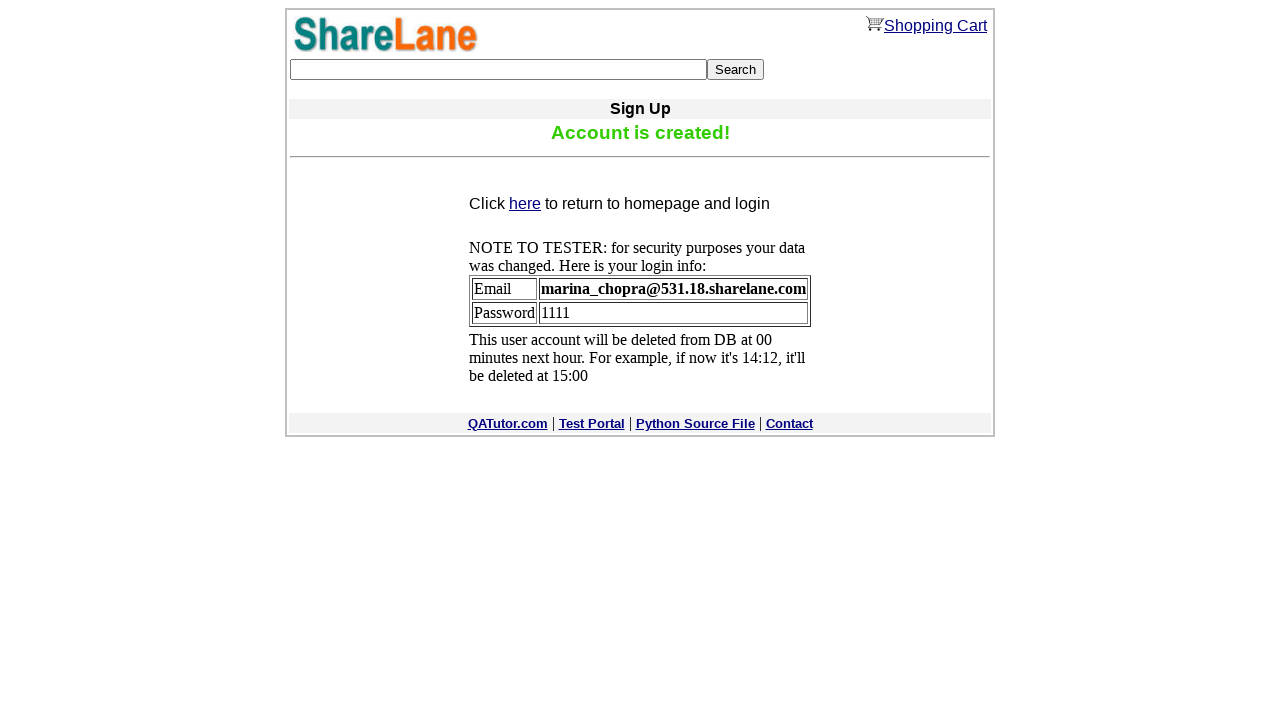

Account creation confirmation message appeared
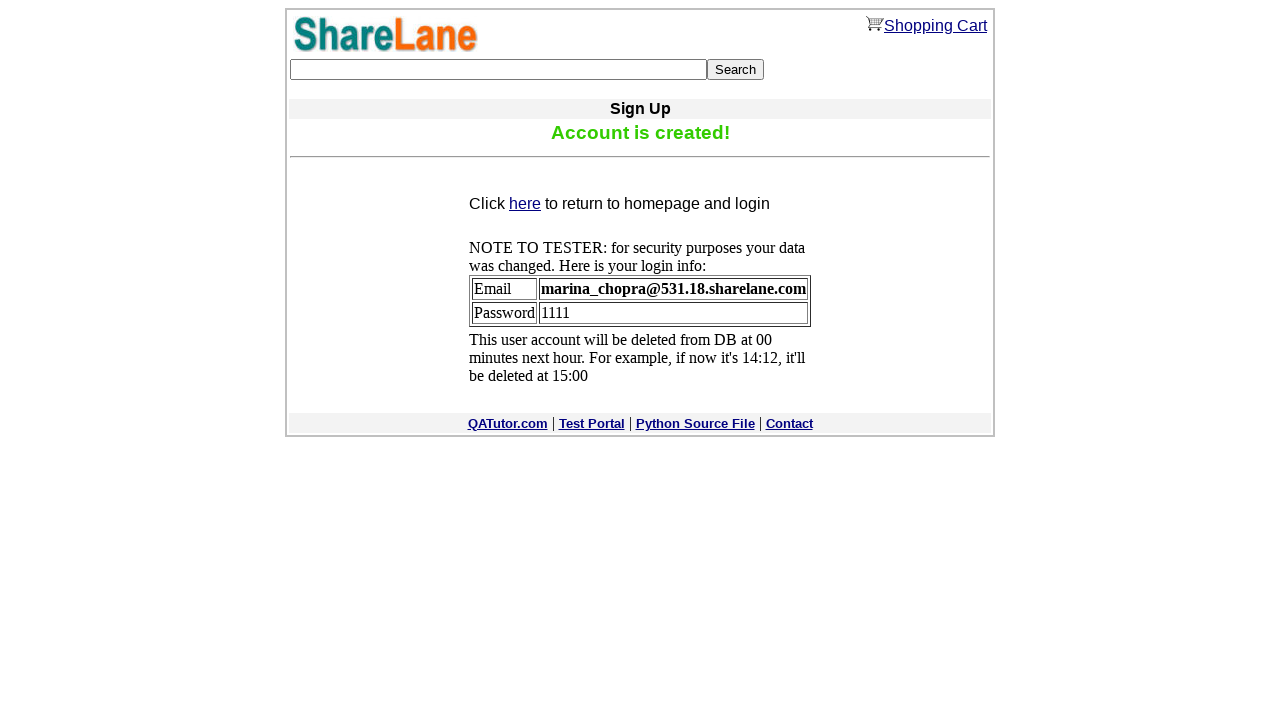

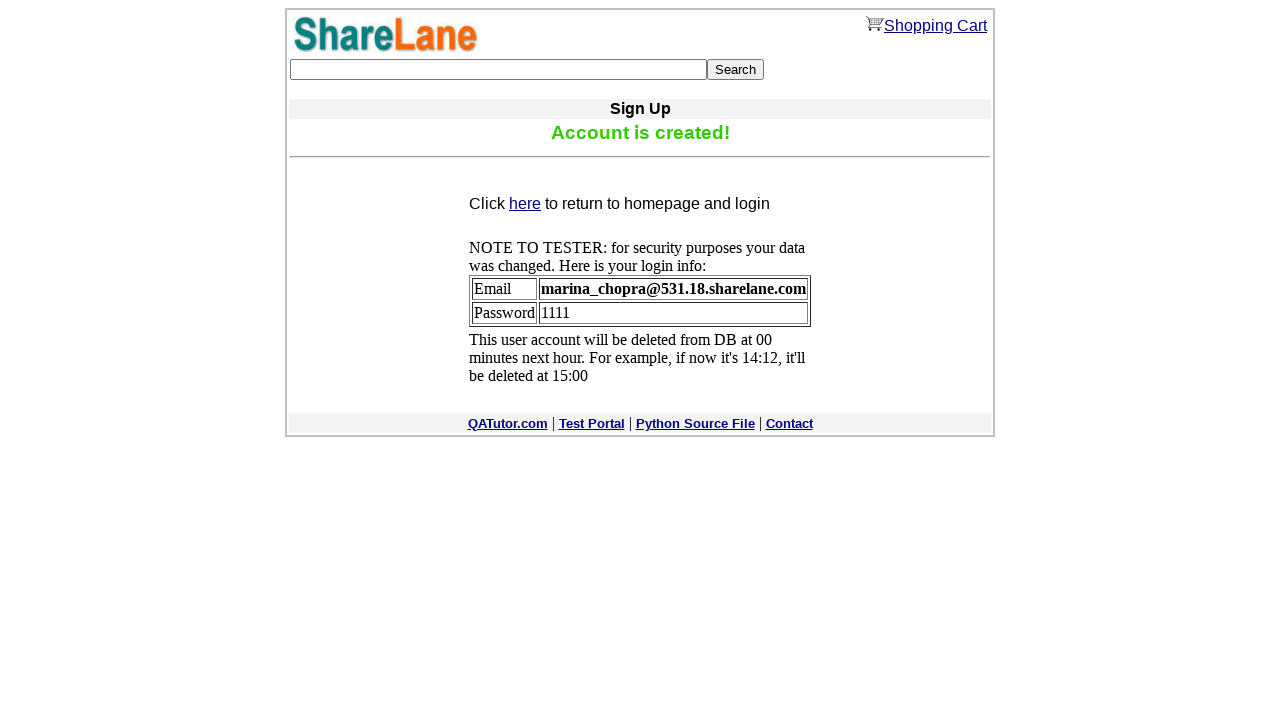